Tests JavaScript alert handling by entering a name in a text field, triggering an alert via button click, verifying the alert contains the entered name, and accepting the alert.

Starting URL: https://rahulshettyacademy.com/AutomationPractice/

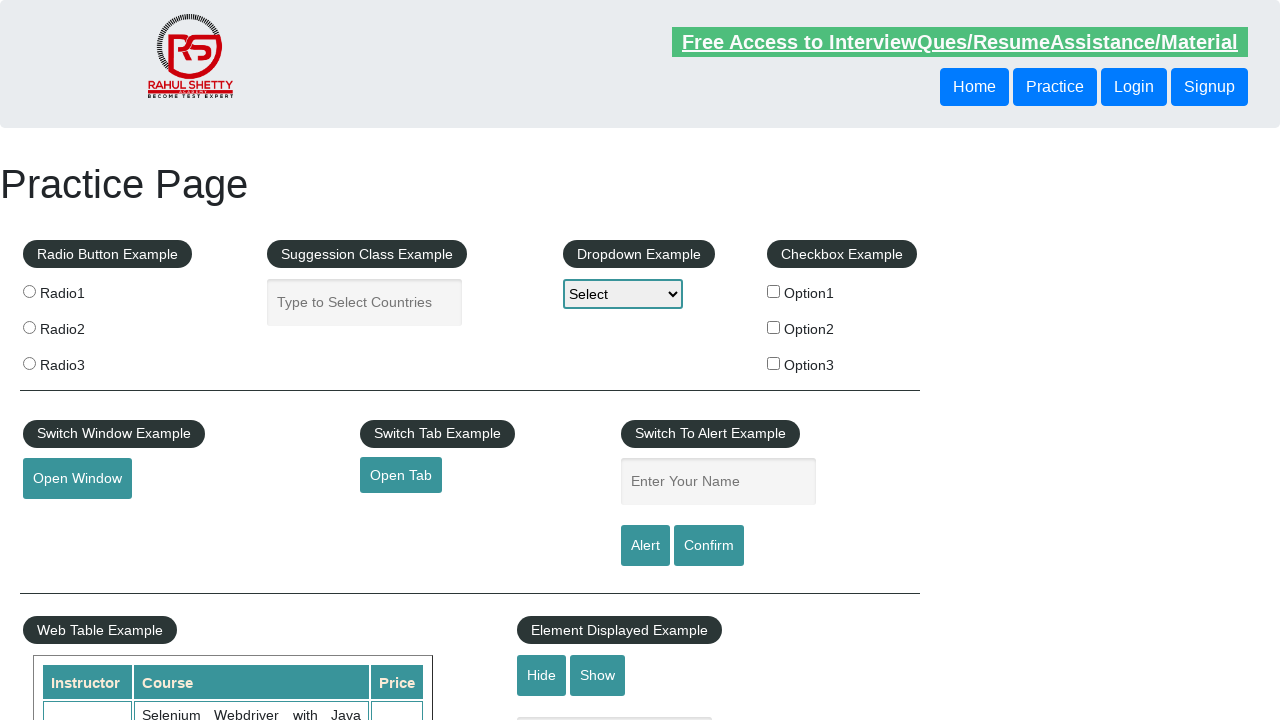

Entered name 'Vivek' in the name input field on #name
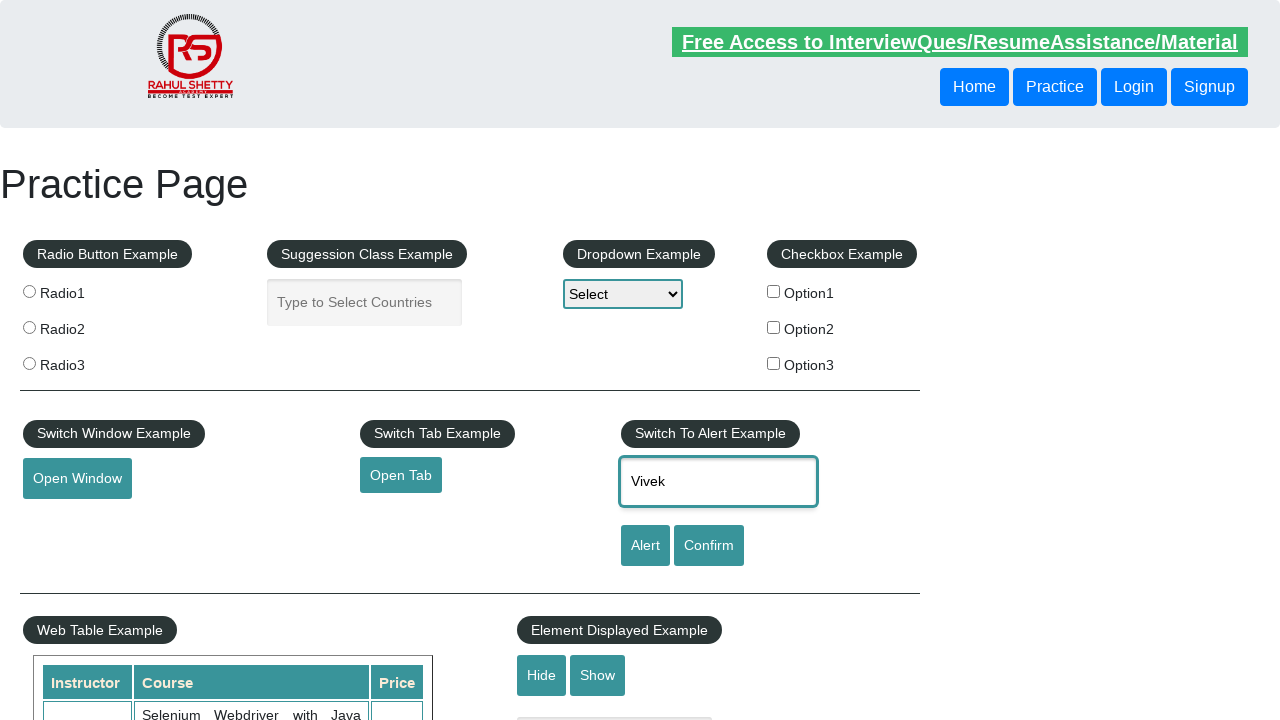

Clicked alert button to trigger JavaScript alert at (645, 546) on #alertbtn
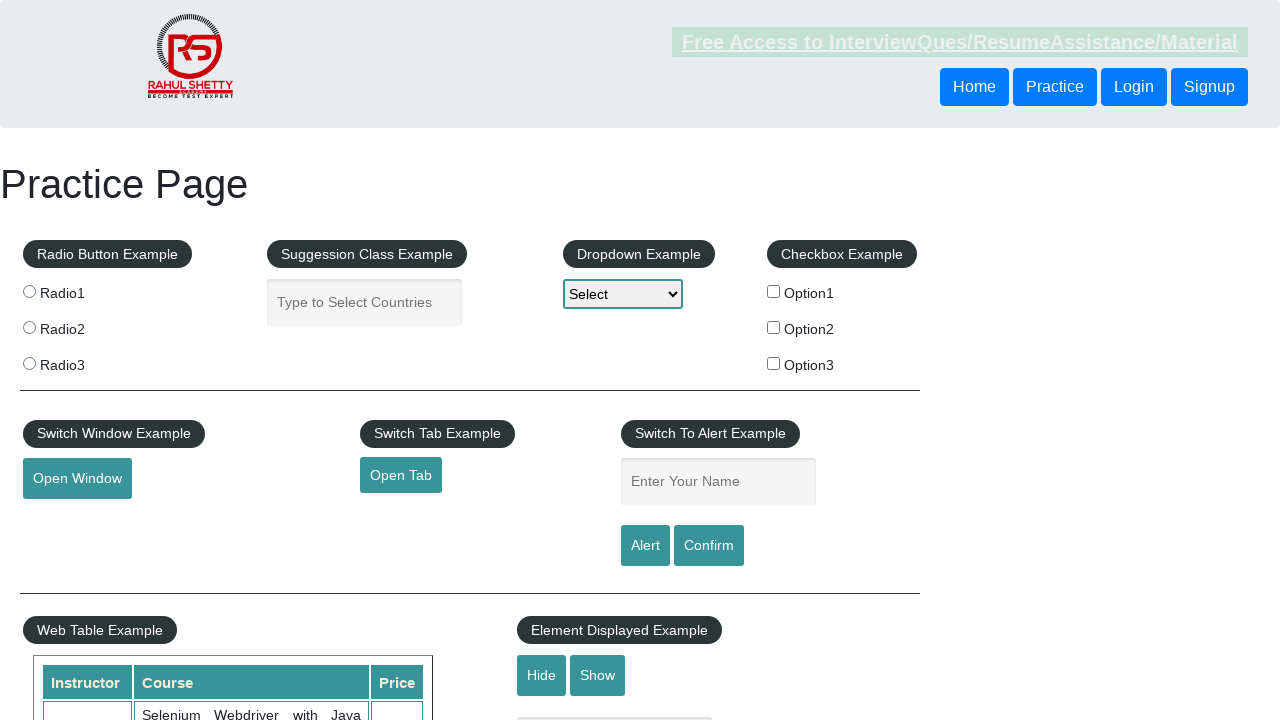

Set up initial dialog handler to accept alerts
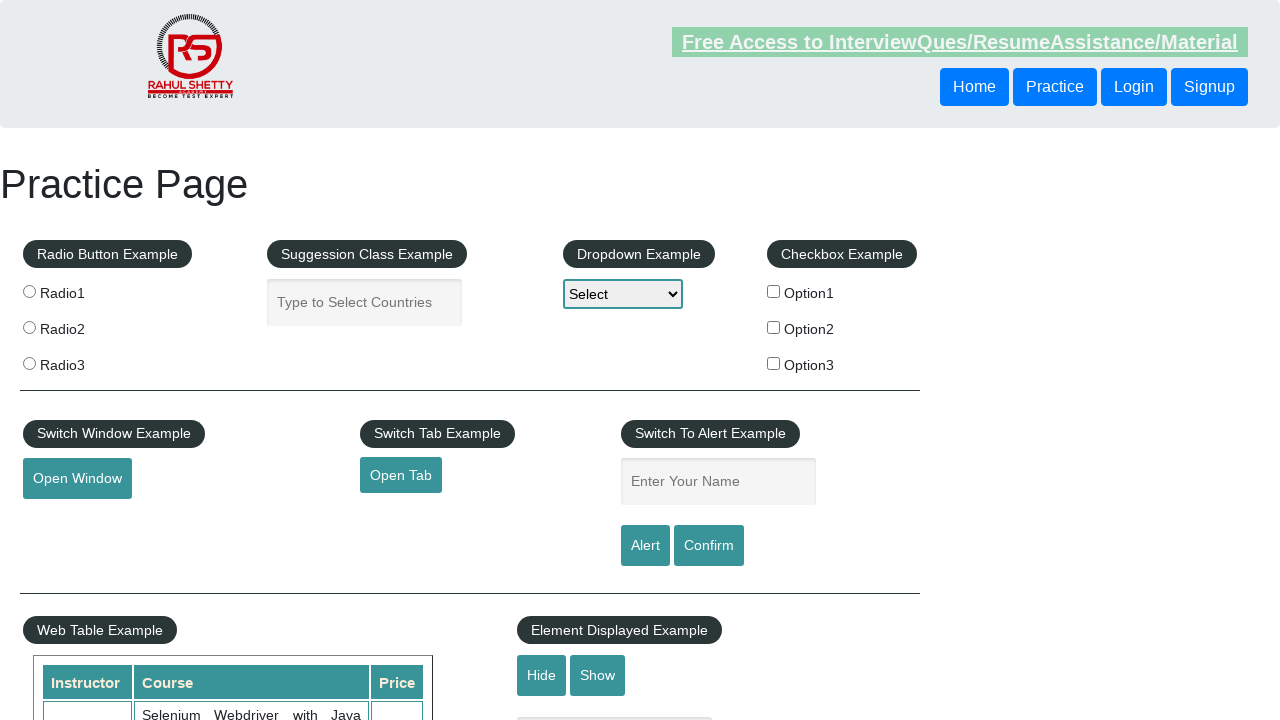

Registered dialog handler to verify alert contains entered name and accept it
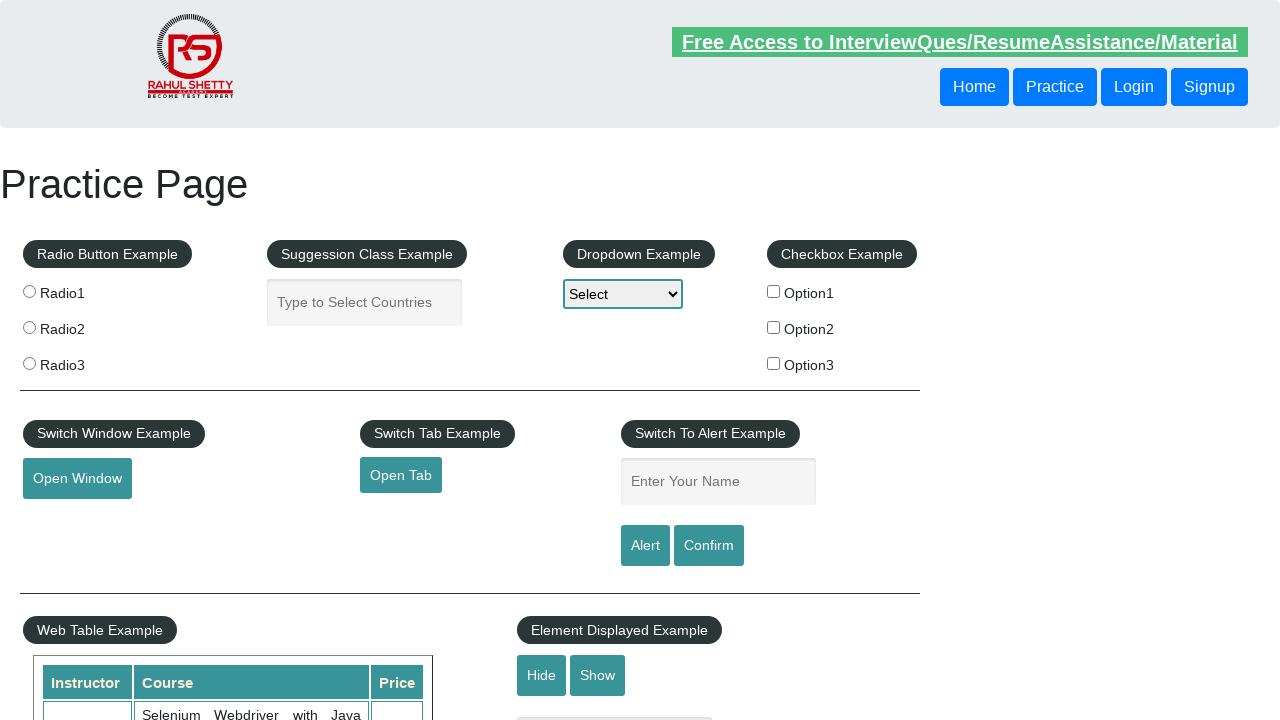

Re-filled name field with 'Vivek' on #name
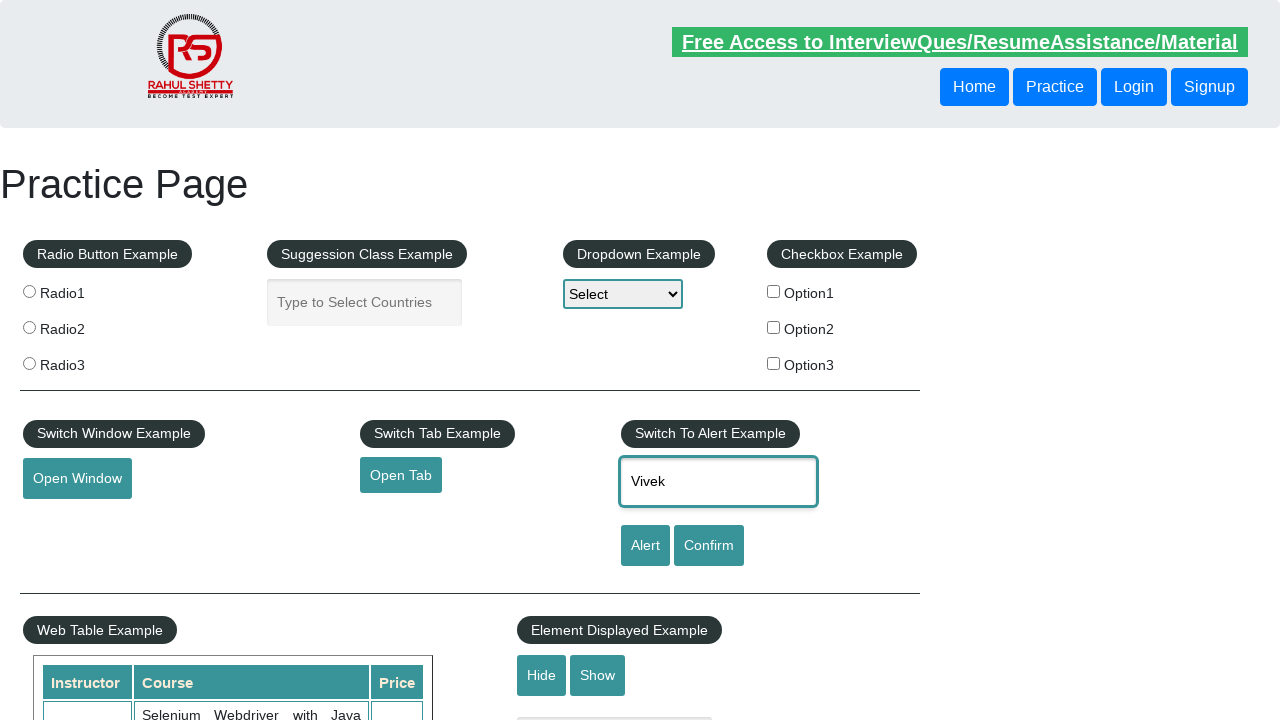

Clicked alert button again to trigger alert with verification handler in place at (645, 546) on #alertbtn
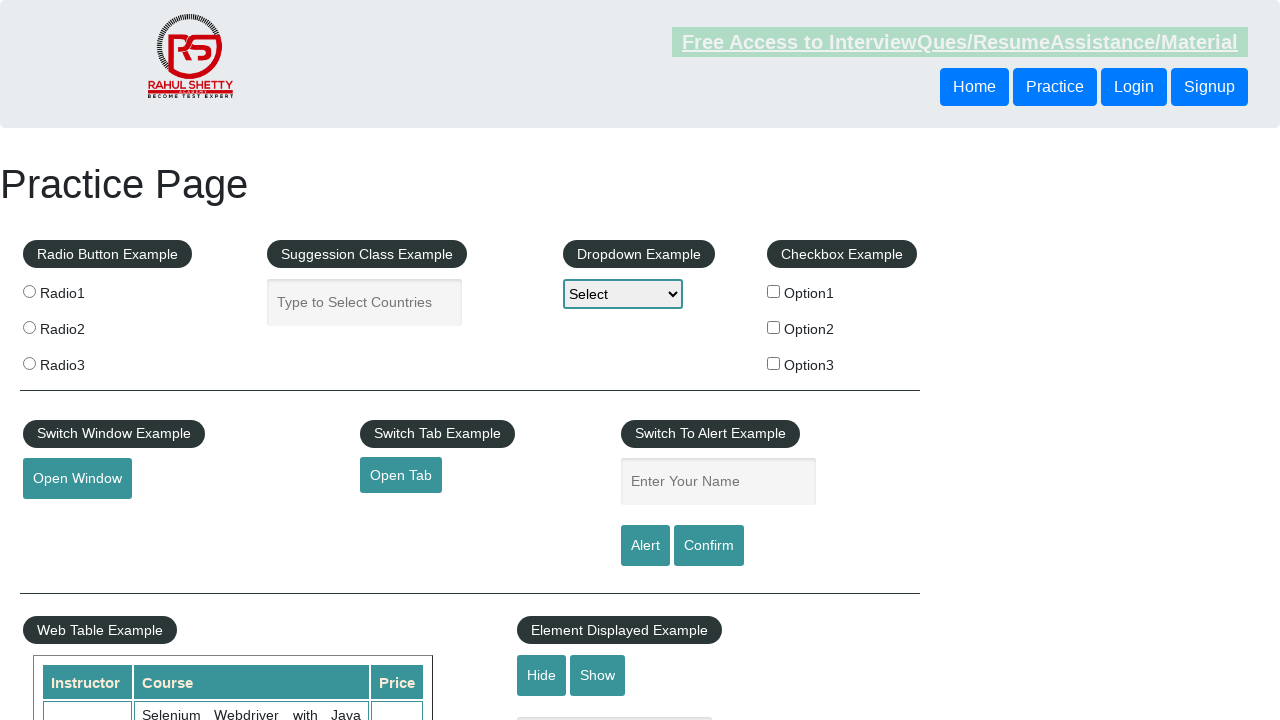

Waited 1 second for alert handling to complete
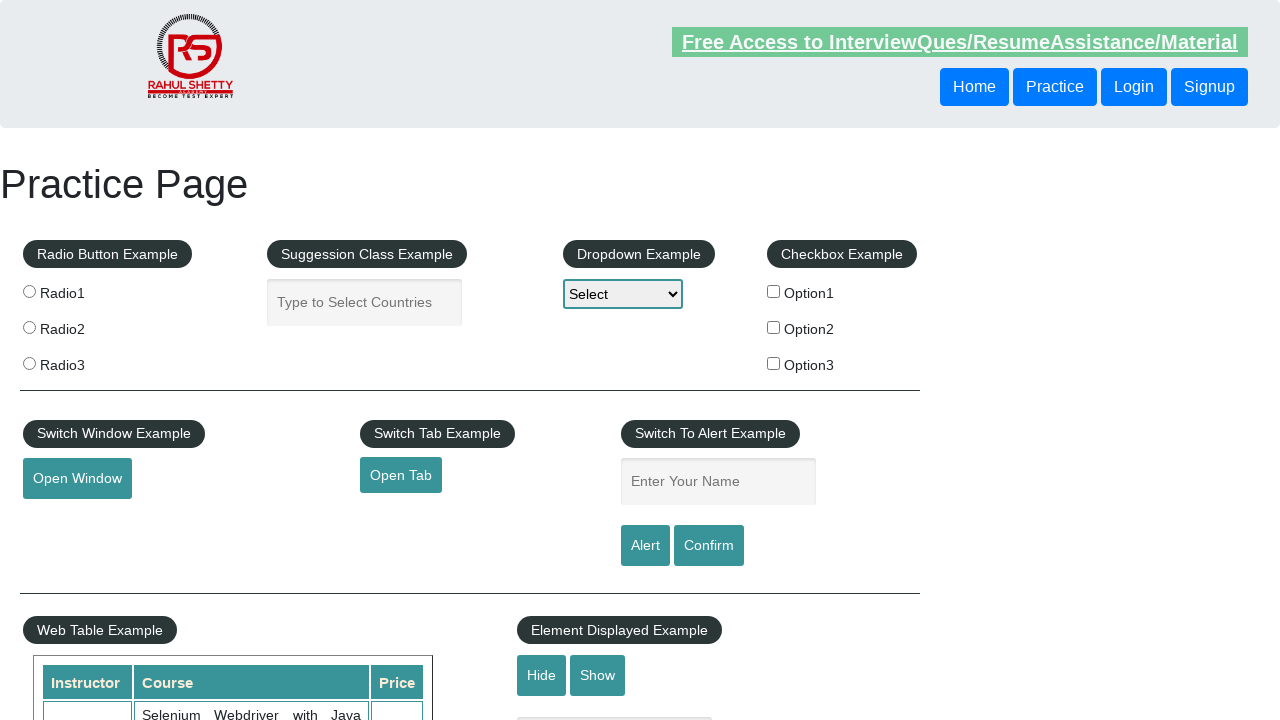

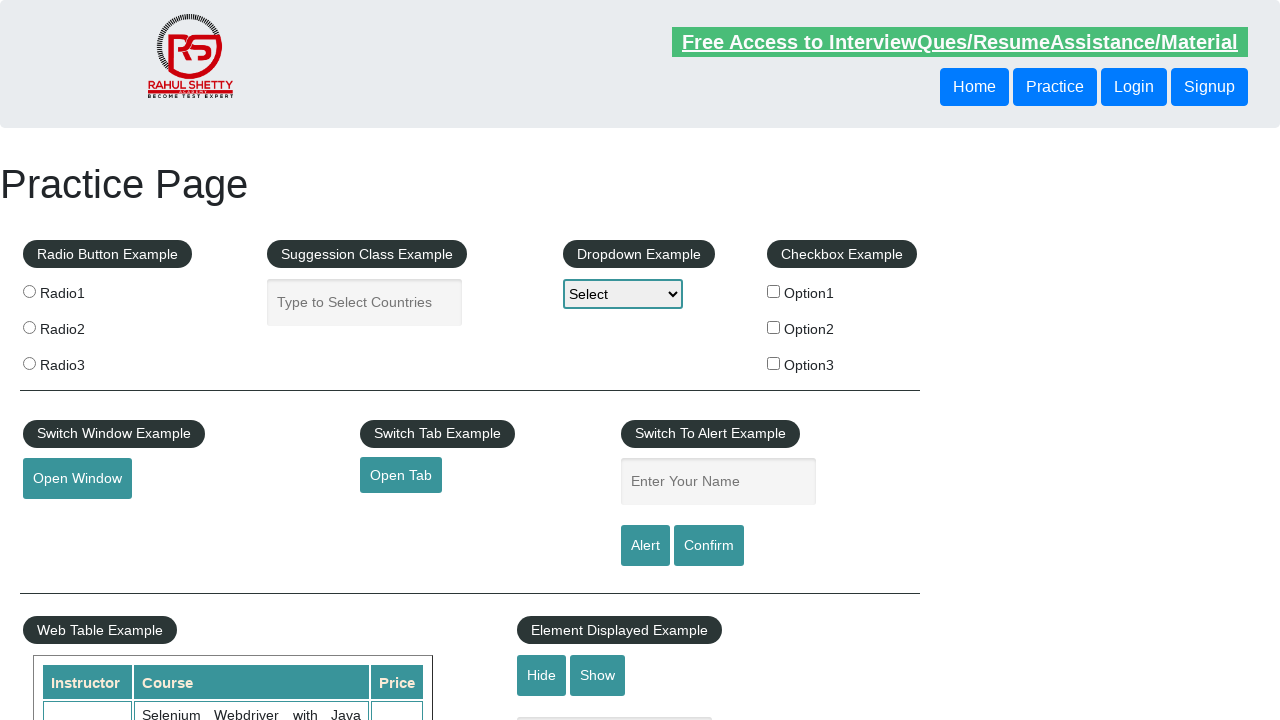